Tests hover functionality by hovering over the first avatar image and verifying that the additional user information caption becomes visible.

Starting URL: http://the-internet.herokuapp.com/hovers

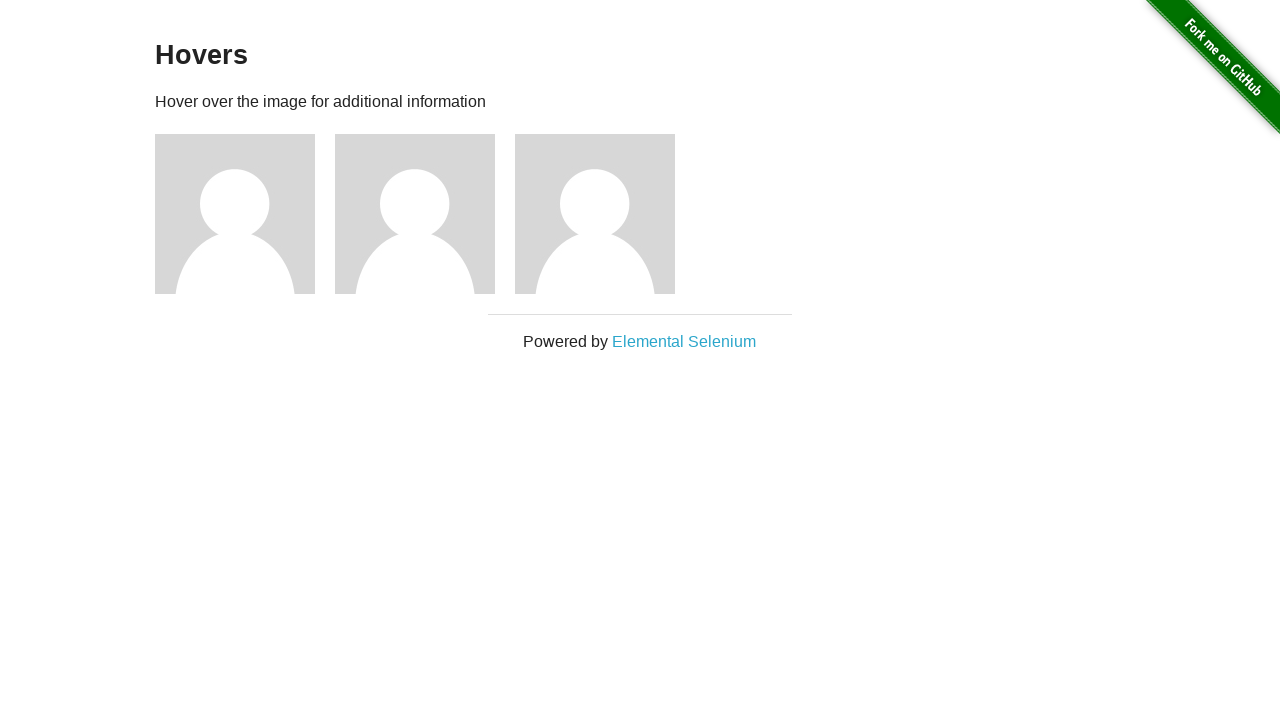

Hovered over the first avatar image at (245, 214) on .figure >> nth=0
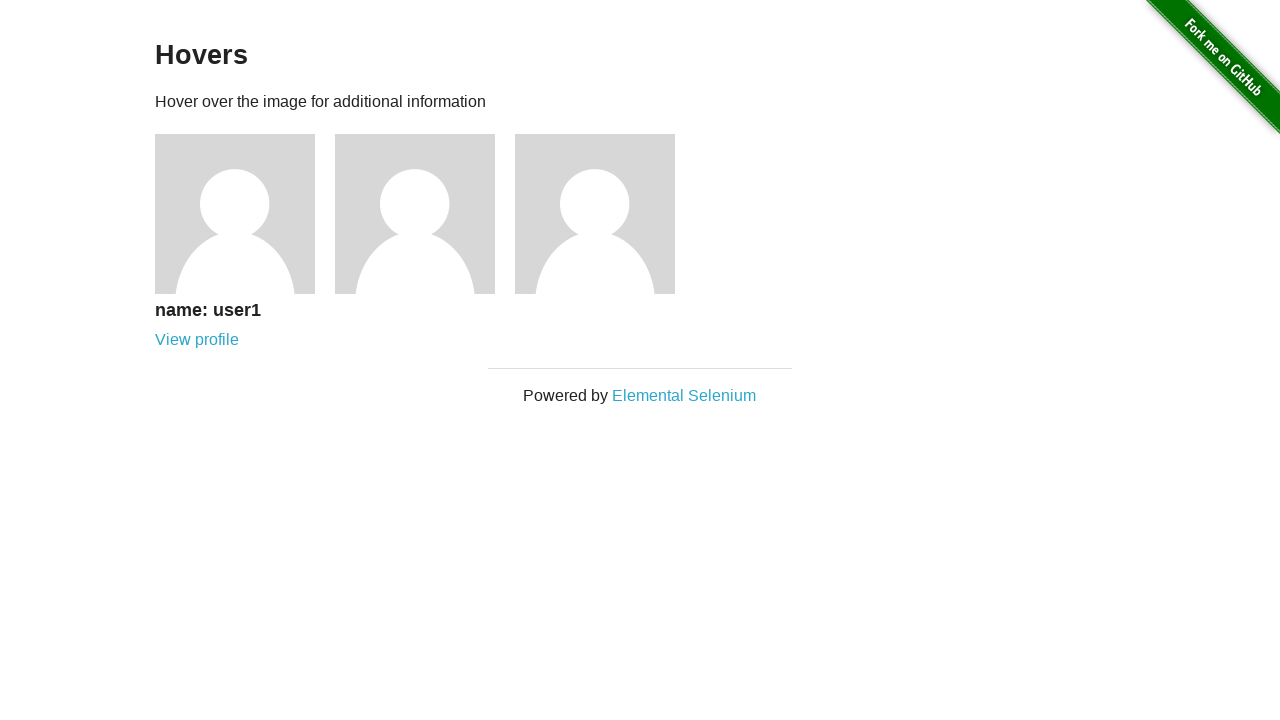

Additional user information caption became visible after hover
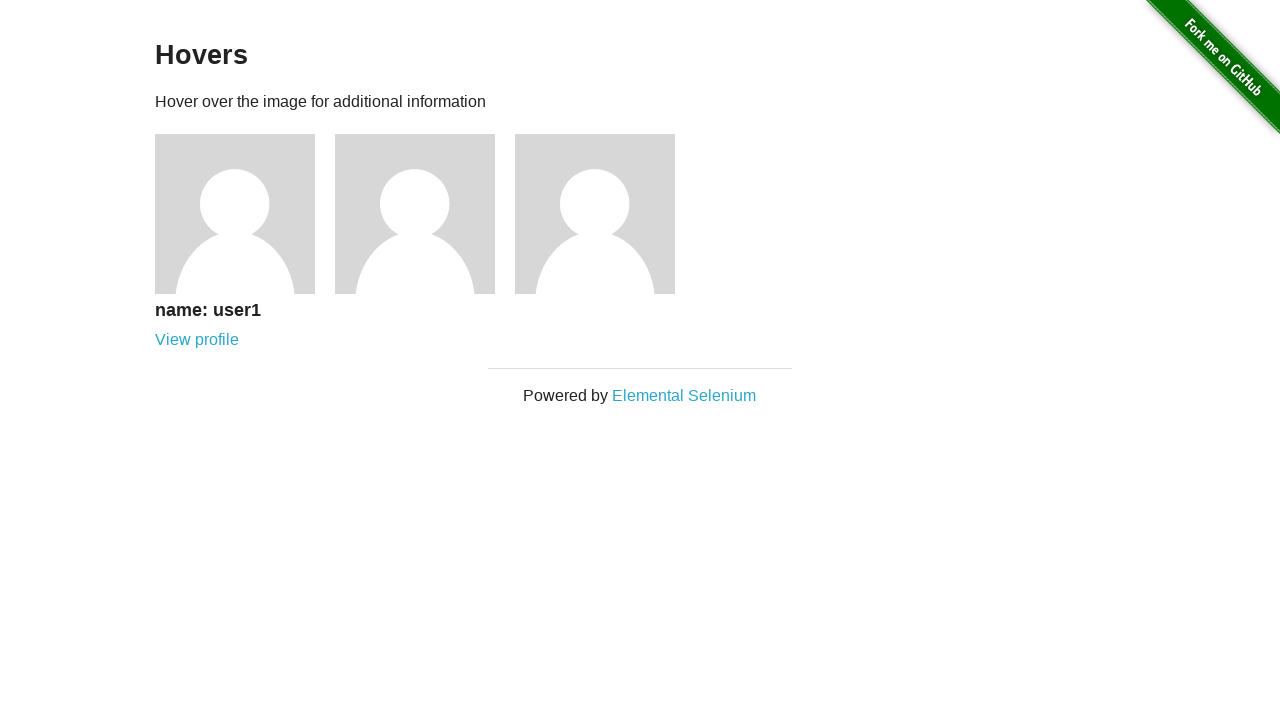

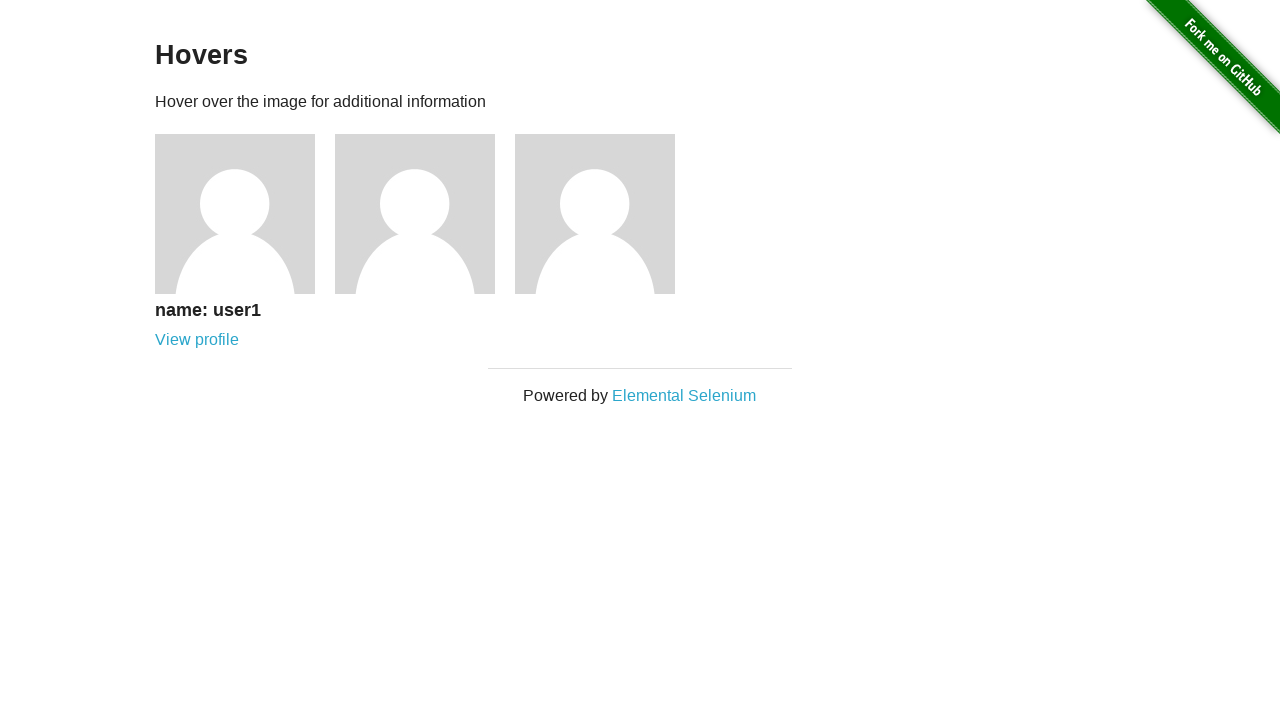